Tests single dropdown selection by selecting an option by value and verifying a success notification appears with the correct fruit name

Starting URL: https://letcode.in/dropdowns

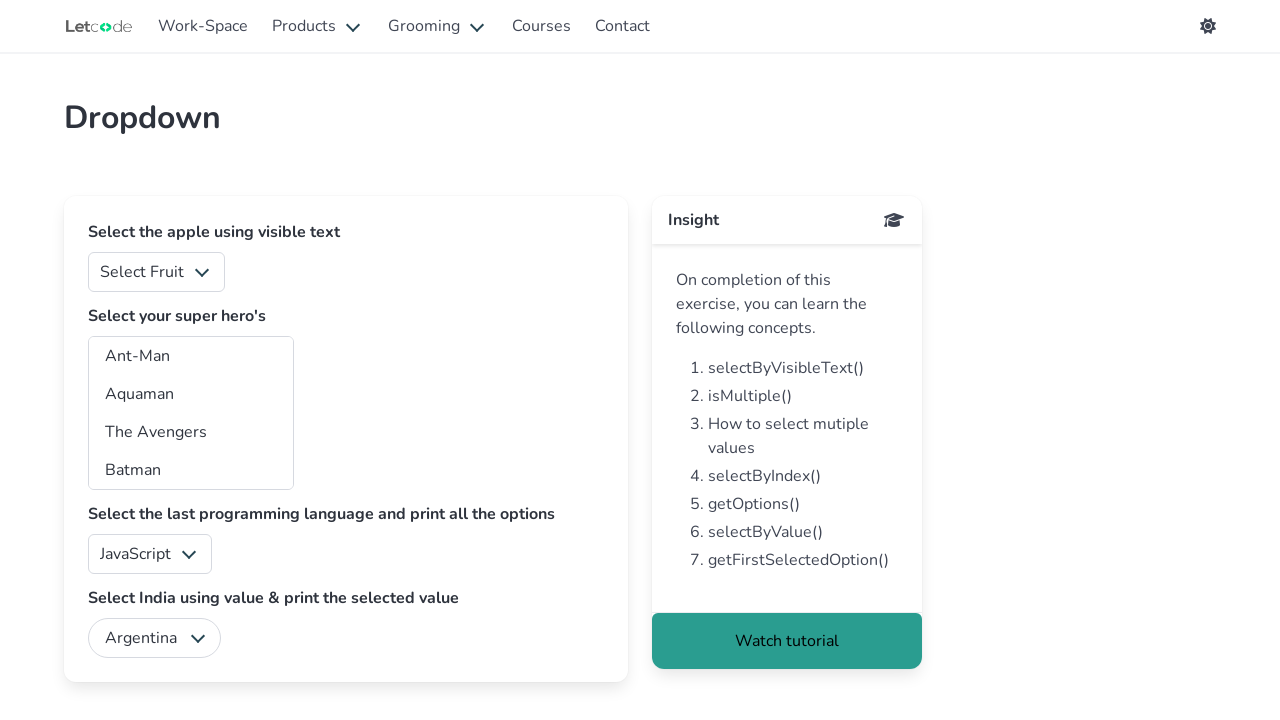

Selected 'Orange' option (value '2') from fruits dropdown on //select[@id='fruits']
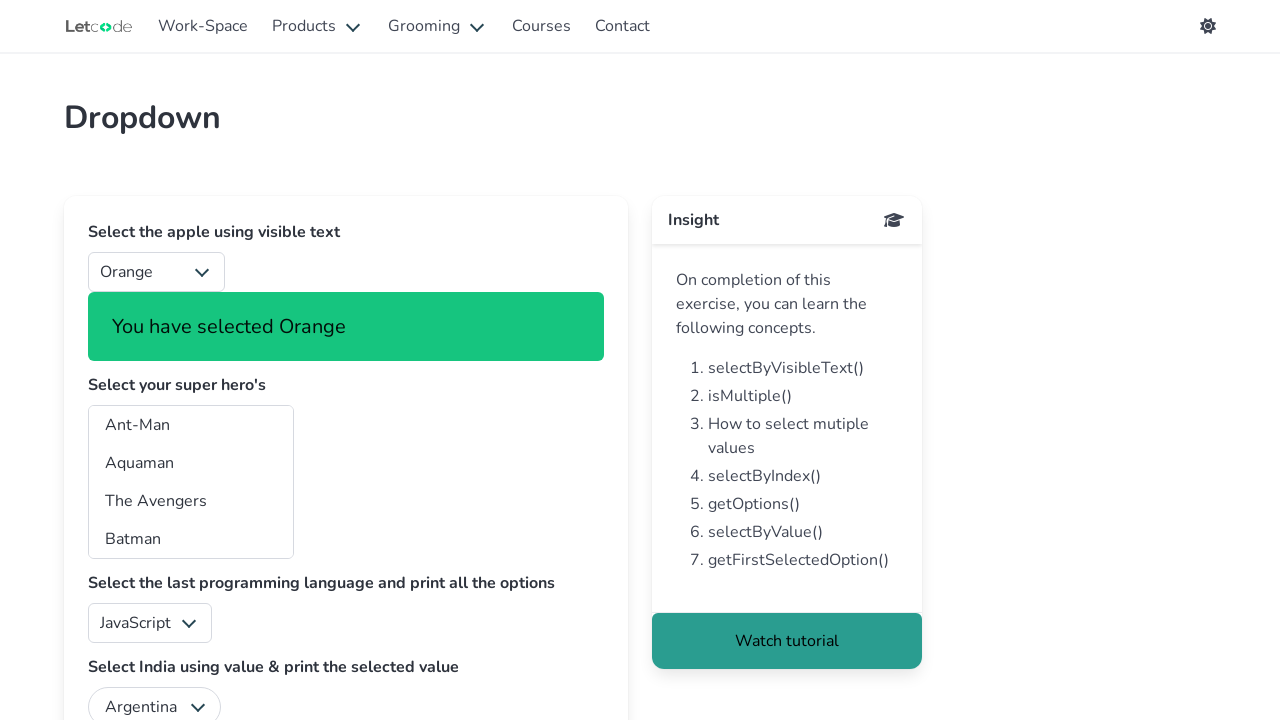

Success notification appeared after dropdown selection
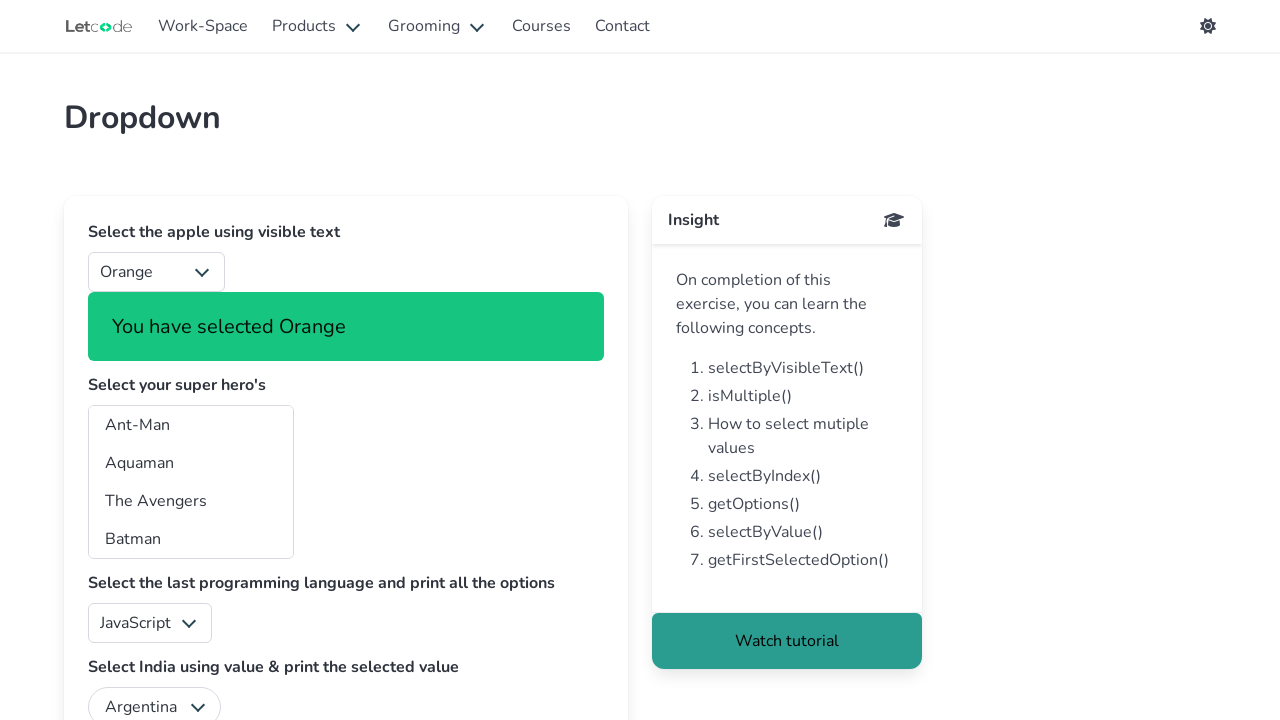

Verified success notification contains 'Orange'
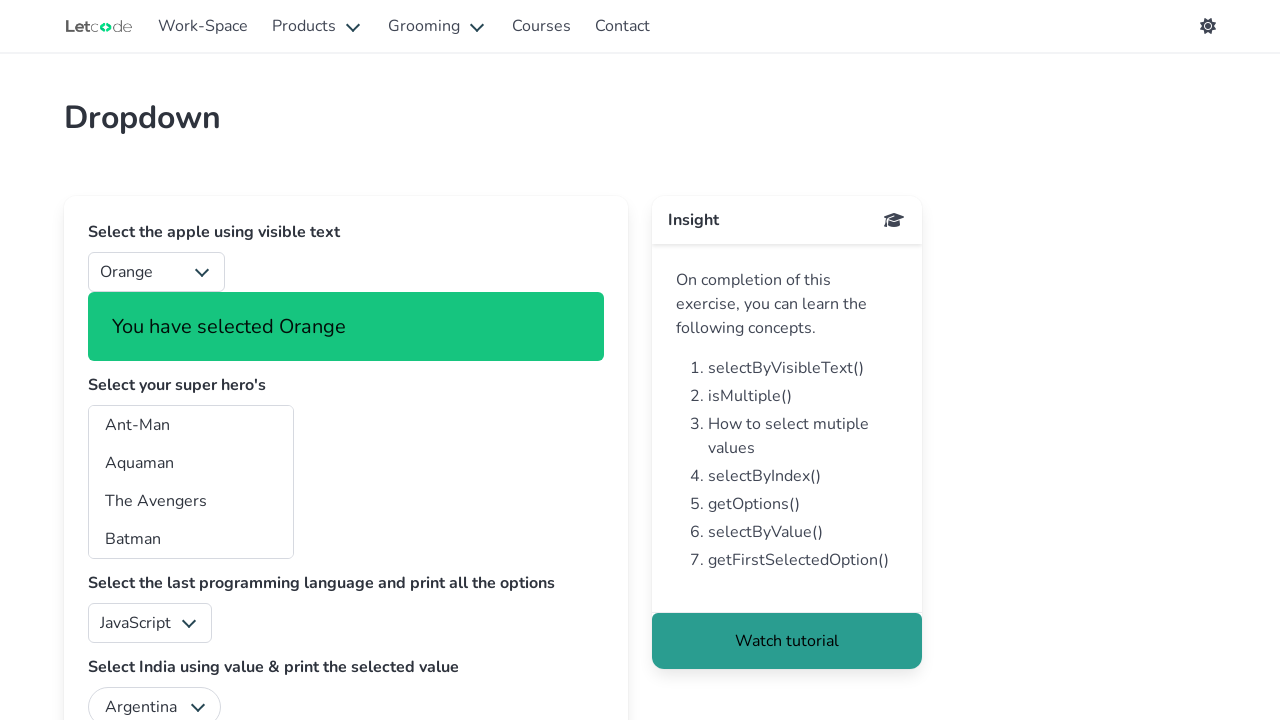

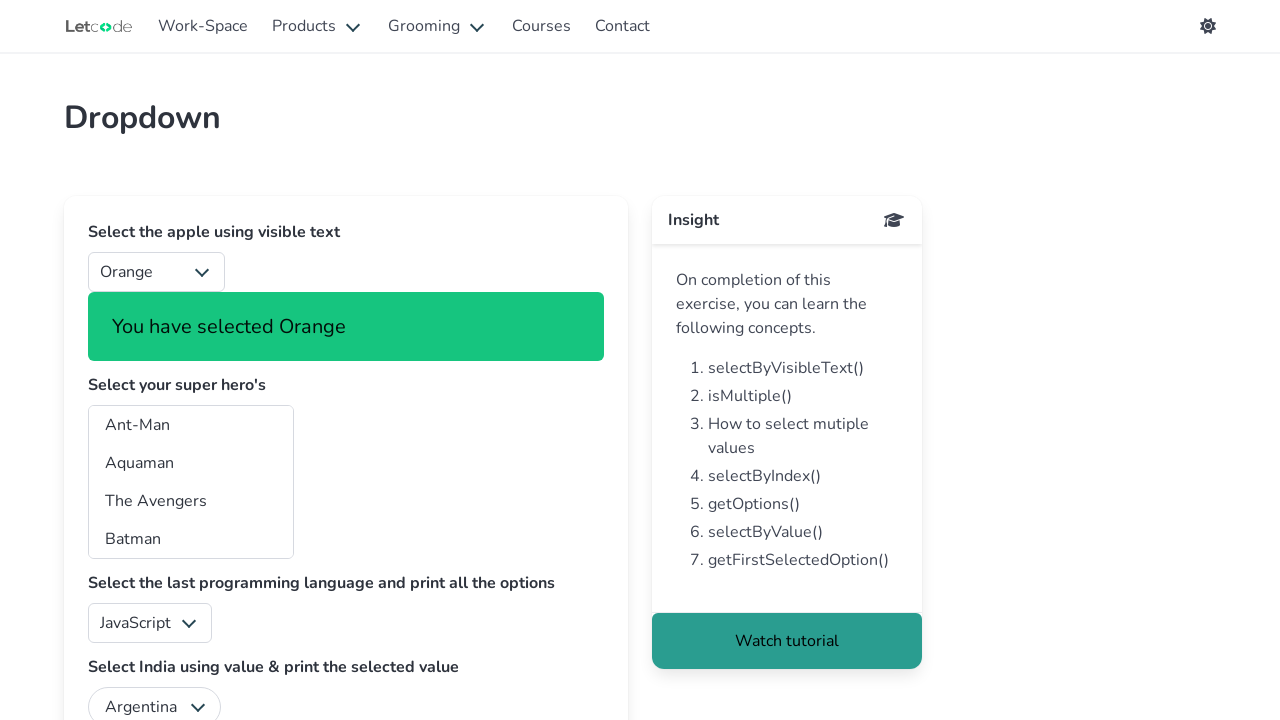